Tests dynamic page loading where content is added to the DOM after clicking start button. Clicks the start button, waits for loading to complete, and verifies the finish text appears.

Starting URL: http://the-internet.herokuapp.com/dynamic_loading/2

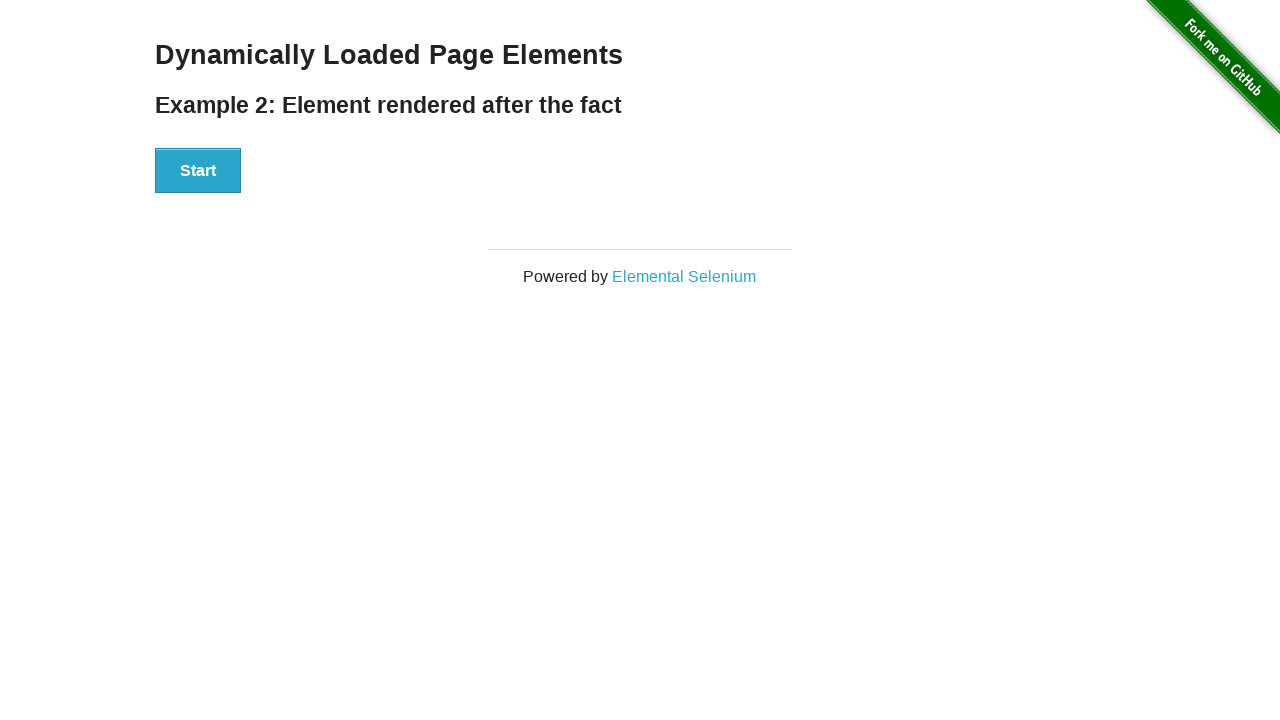

Clicked start button to initiate dynamic loading at (198, 171) on #start button
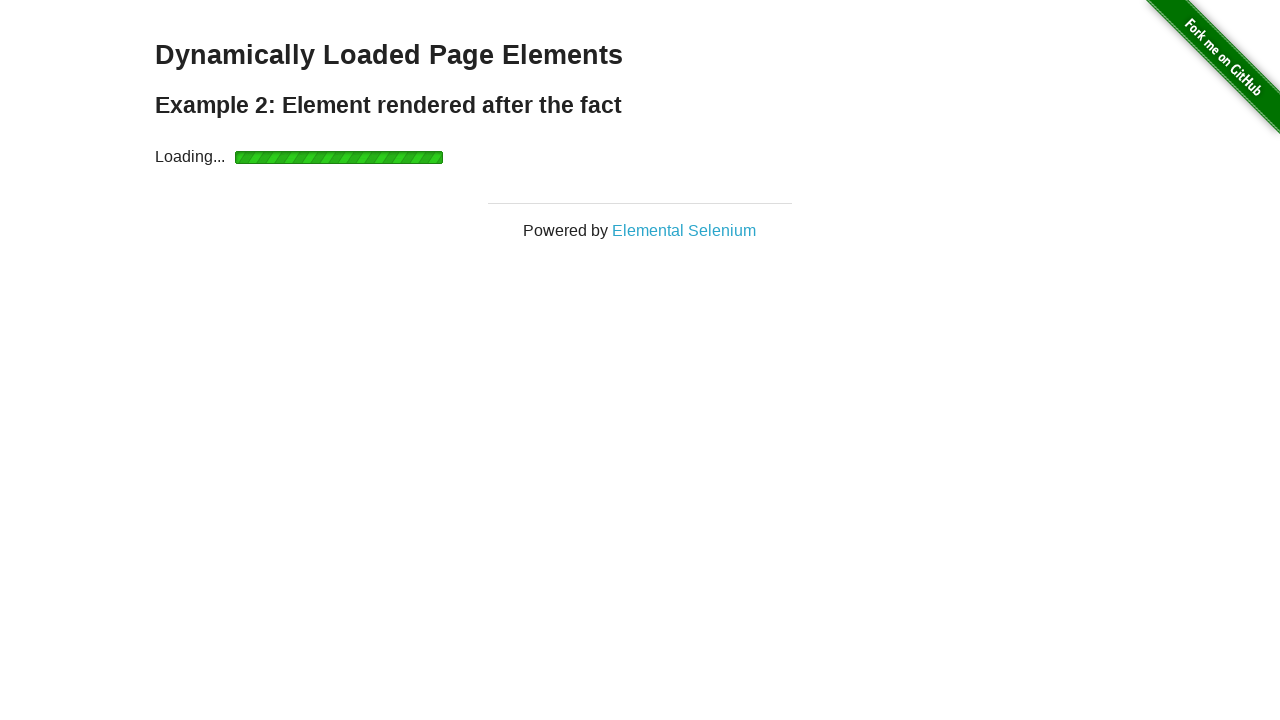

Waited for finish element to be visible after loading completed
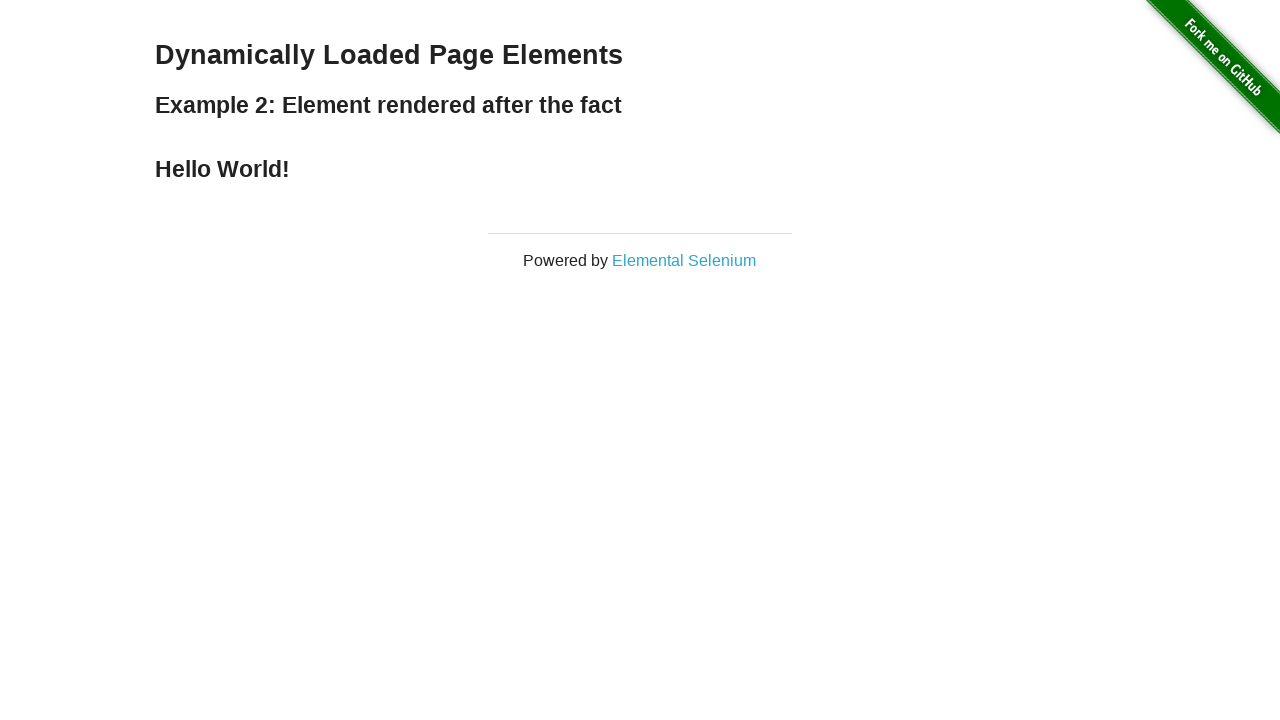

Verified finish element is visible on the page
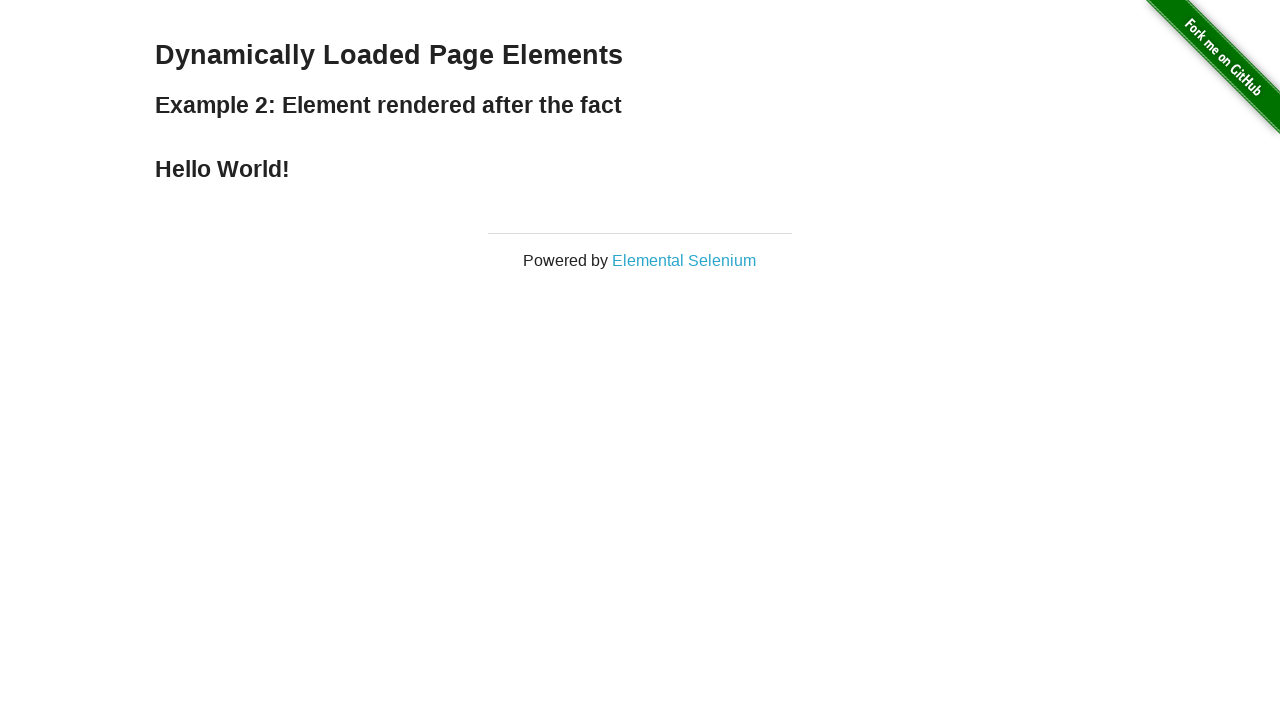

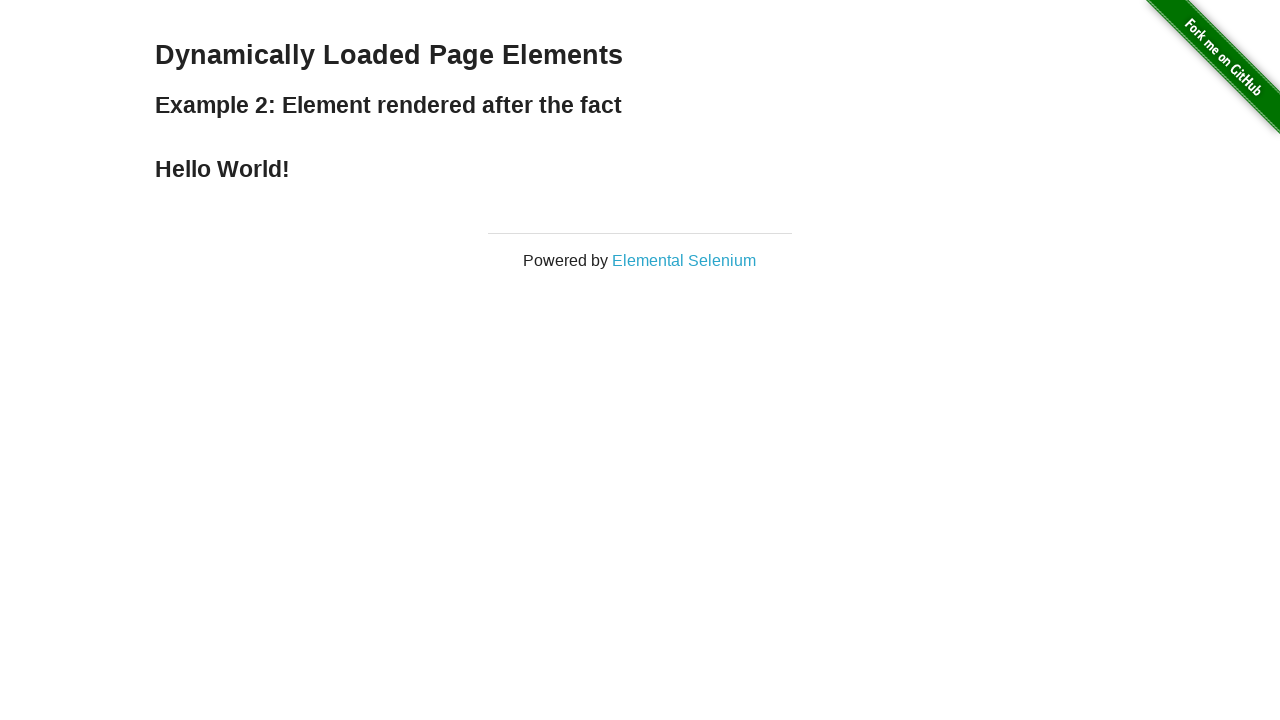